Tests Python.org search functionality by entering a search query and submitting it using the Enter key

Starting URL: http://www.python.org

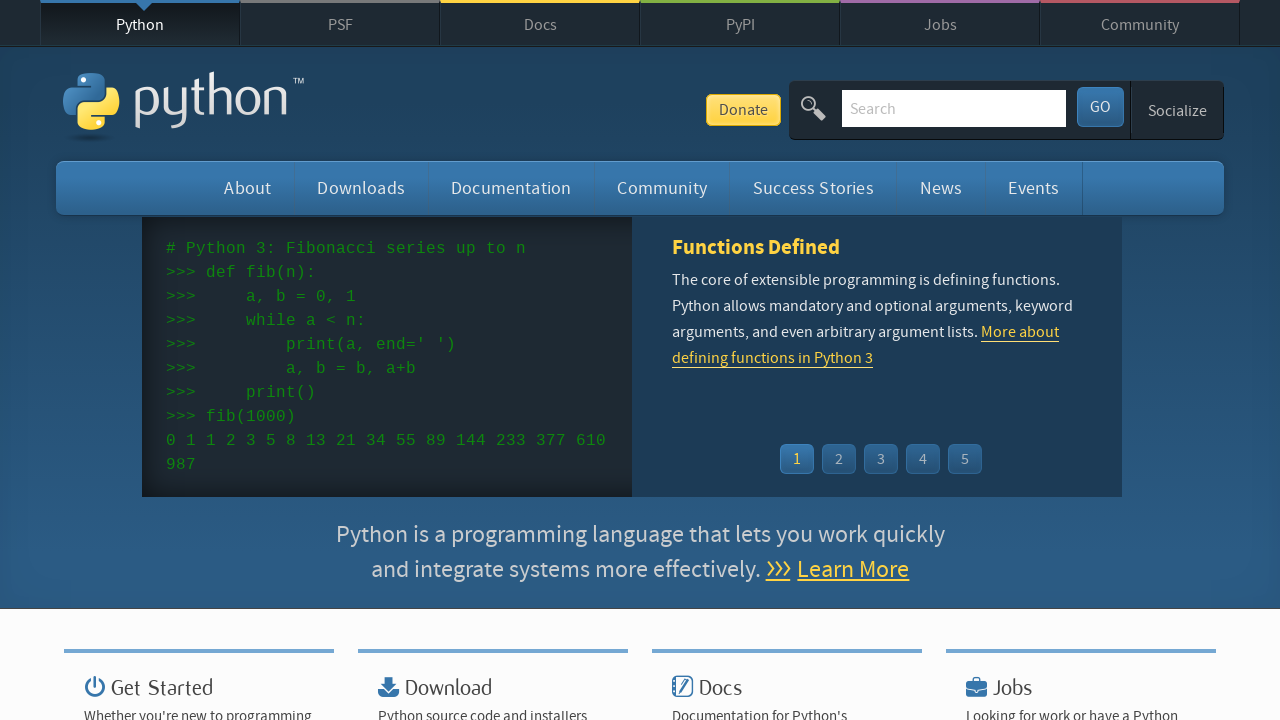

Cleared search box on input[name='q']
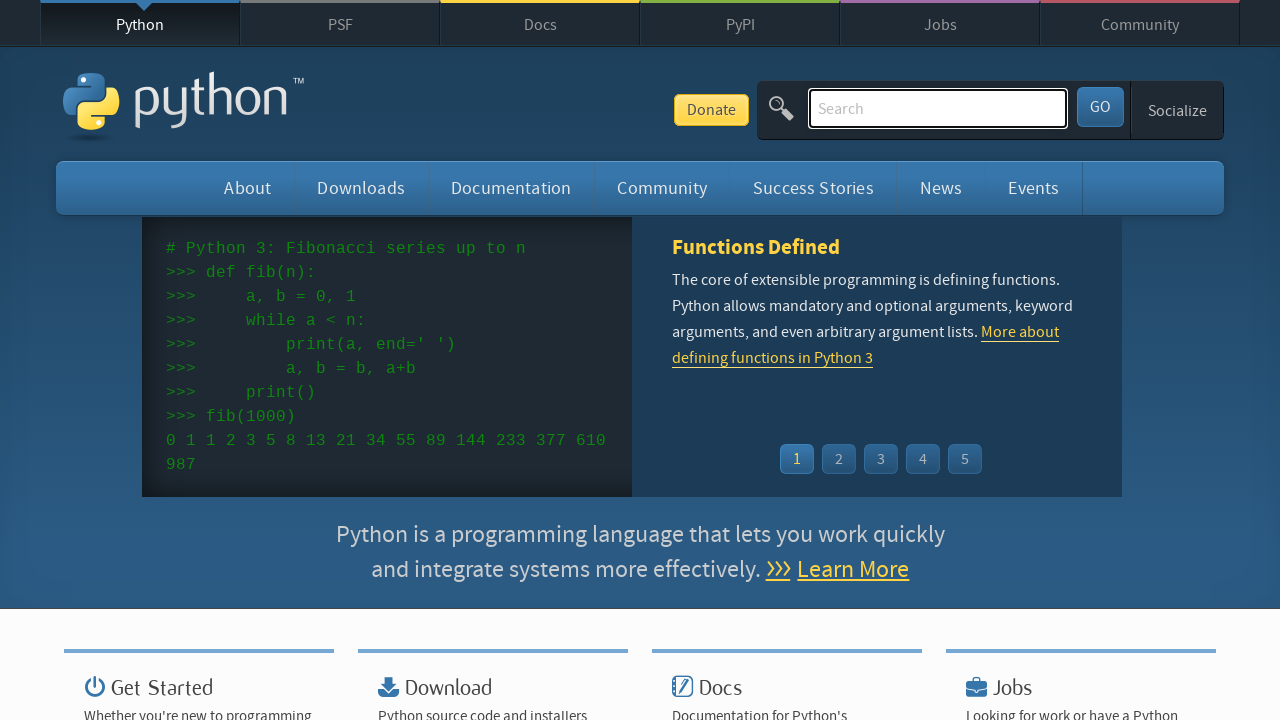

Entered search query 'pycon' in search box on input[name='q']
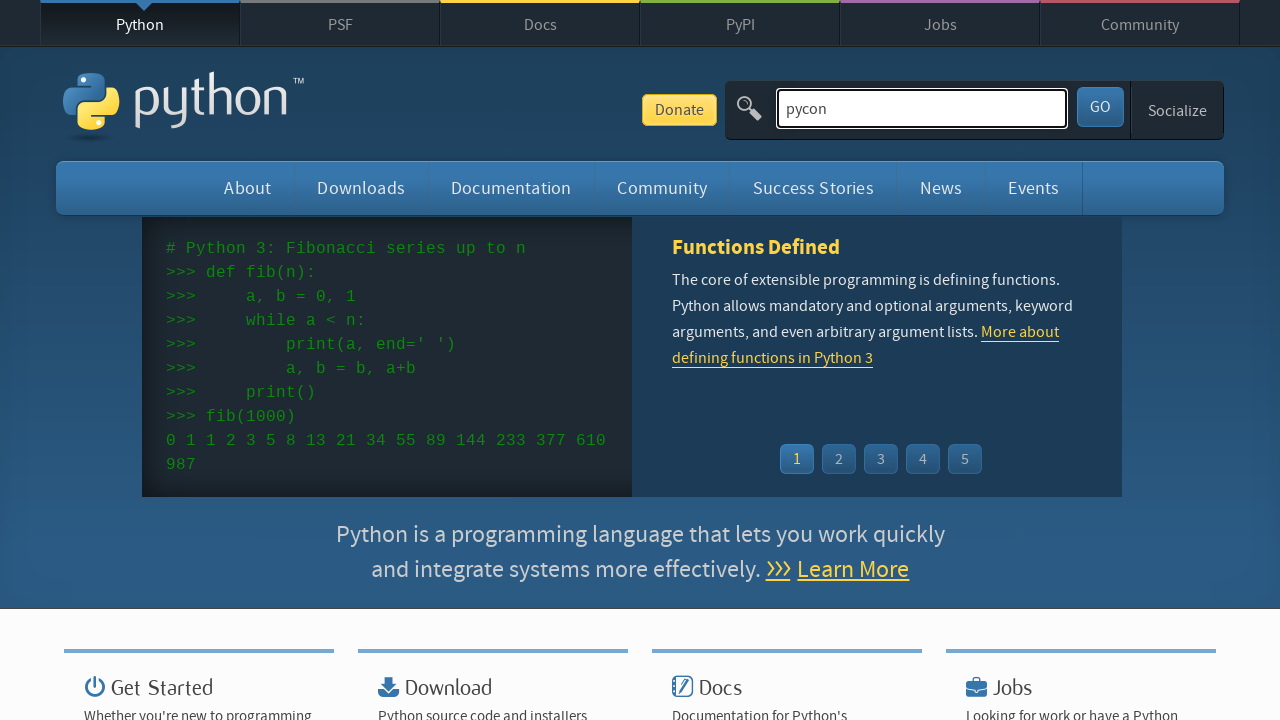

Pressed Enter to submit search query on input[name='q']
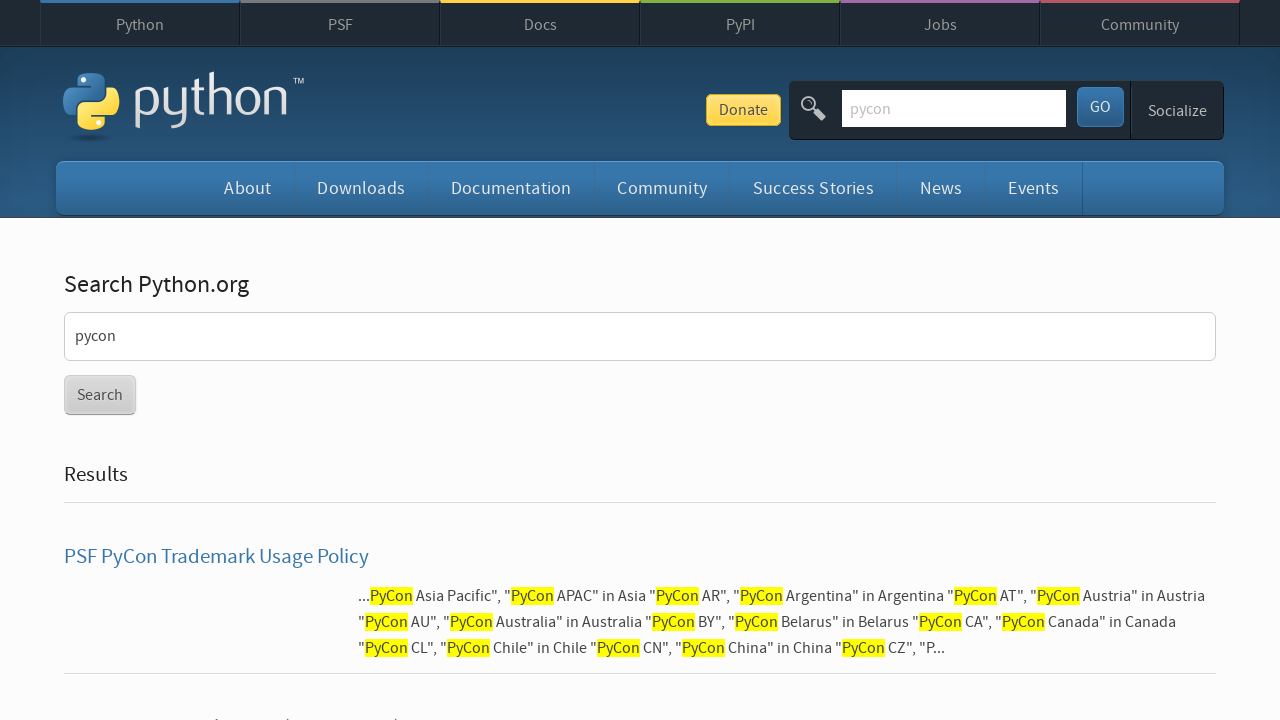

Search results page loaded successfully
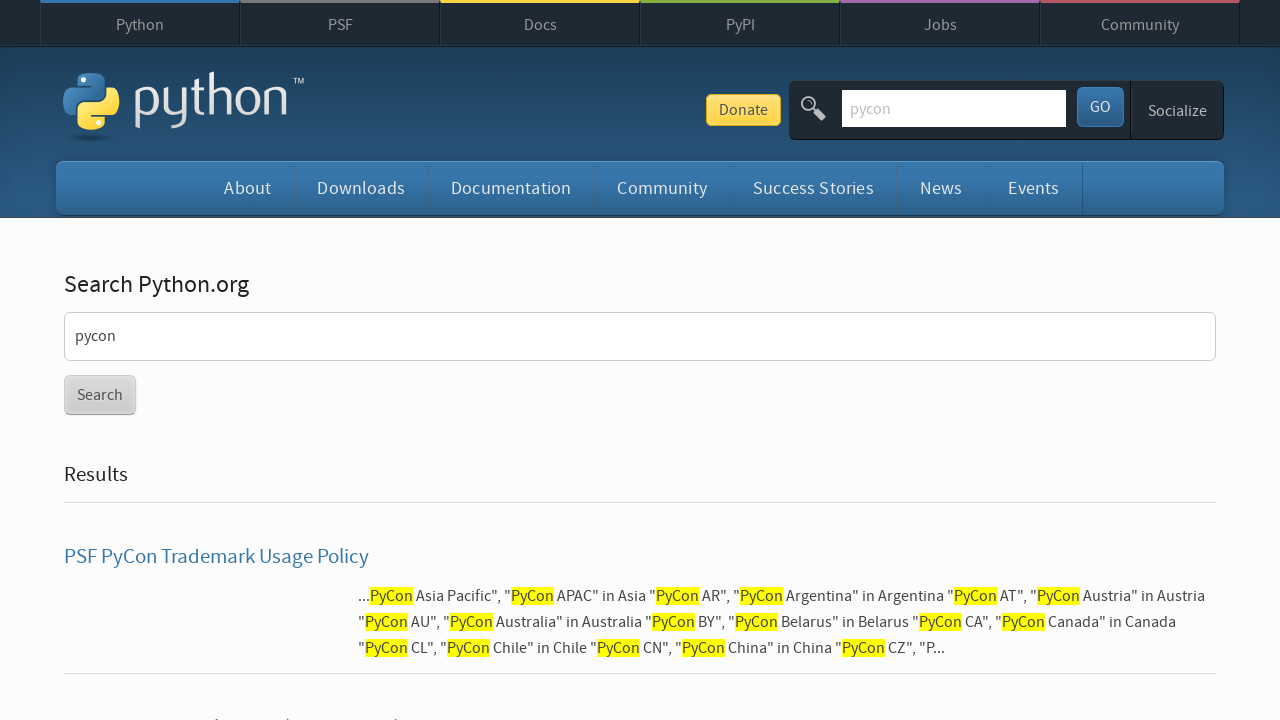

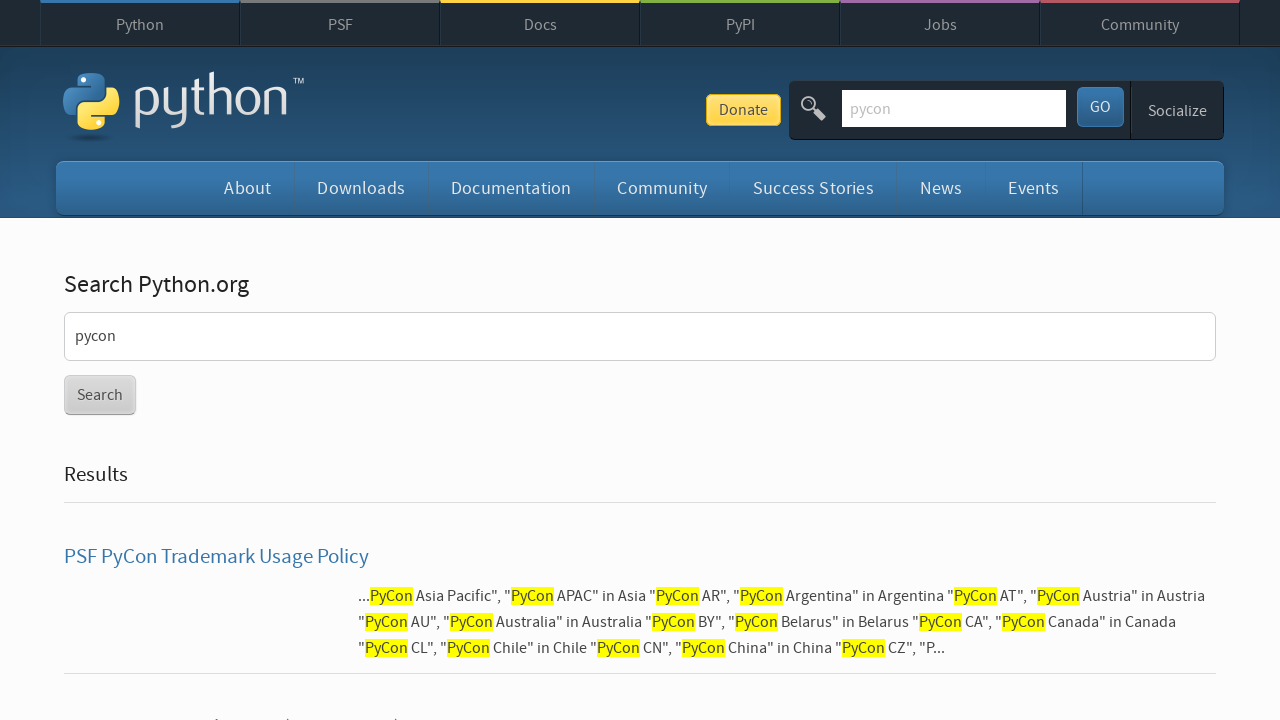